Verifies that a favicon link is present in the page head.

Starting URL: https://foco.mx

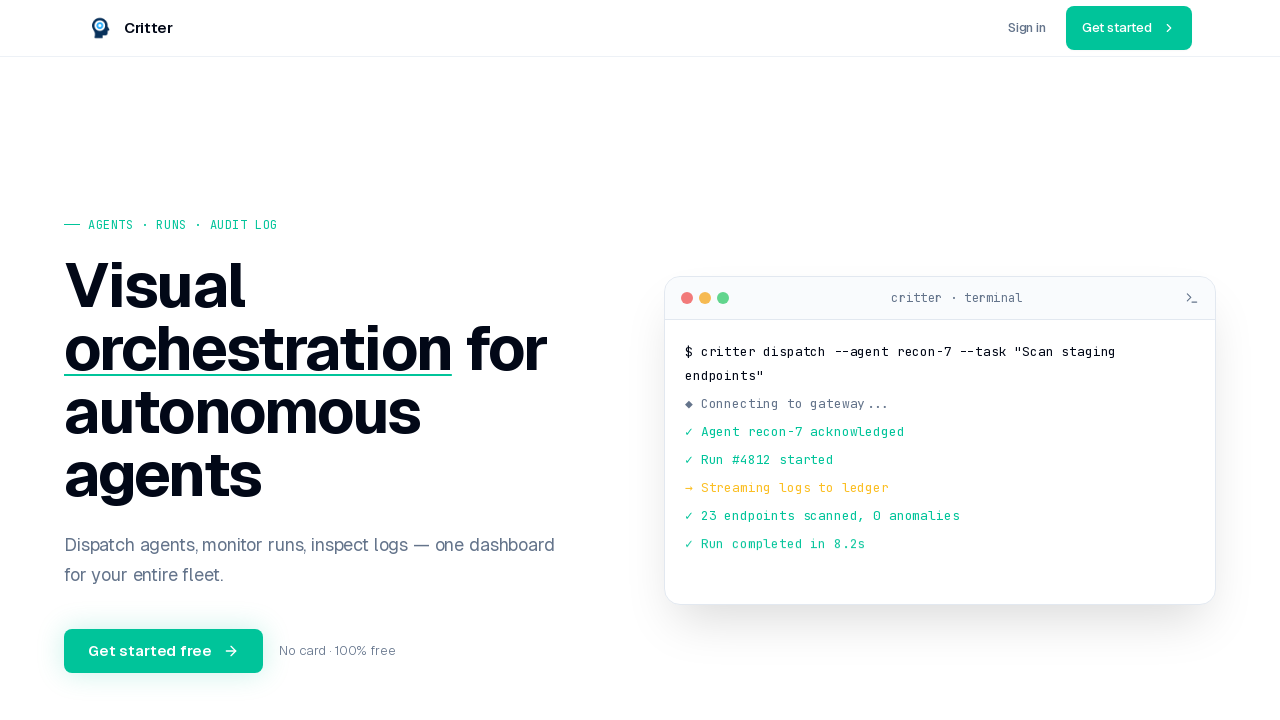

Located favicon link element in page head
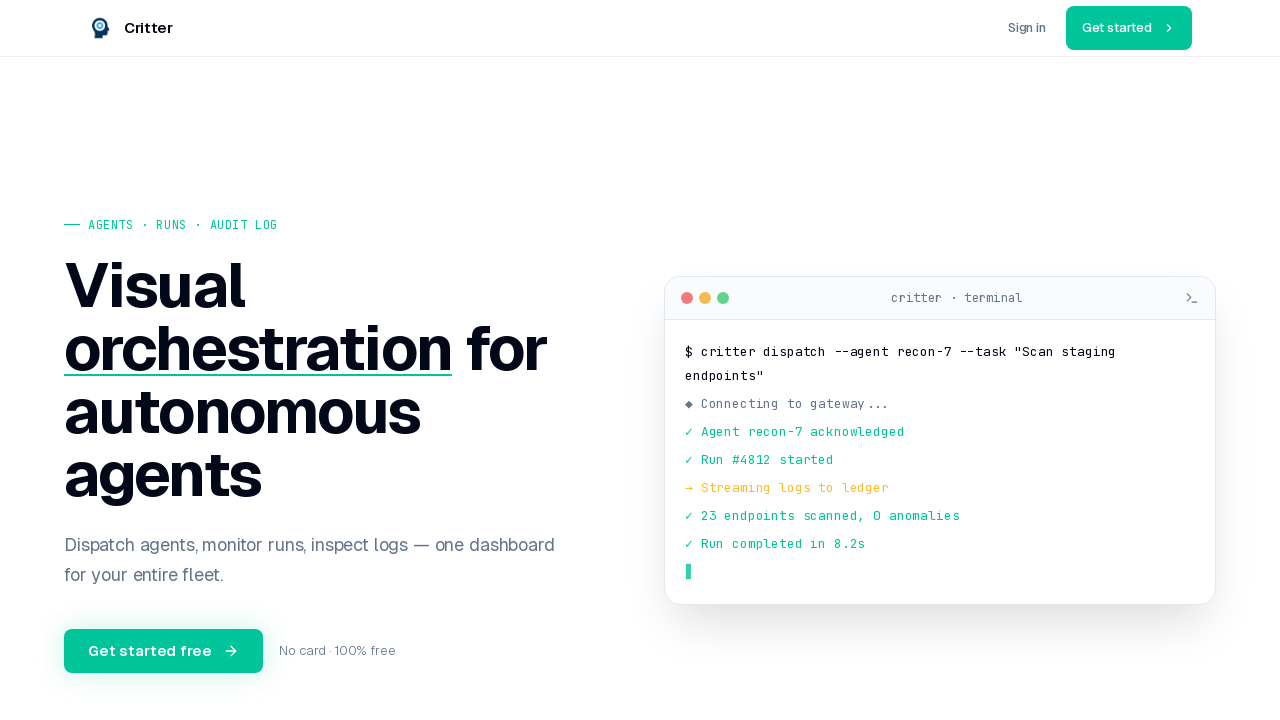

Verified that favicon link is attached to the page
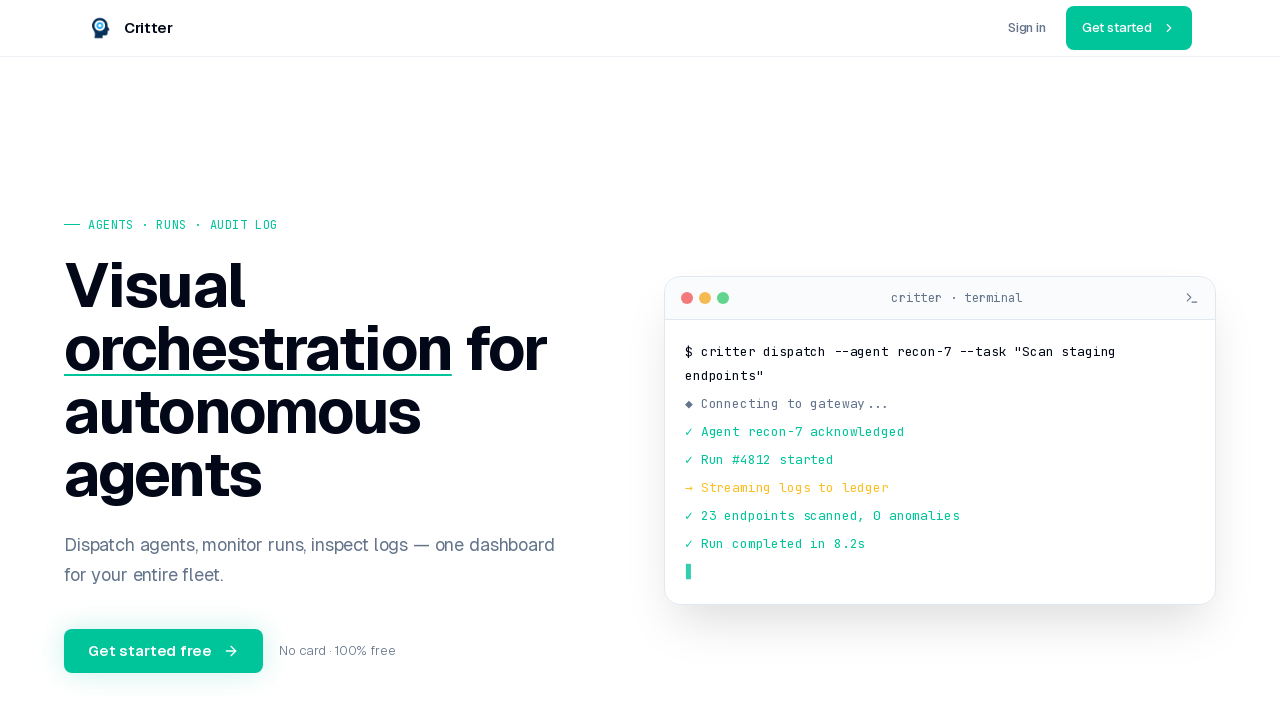

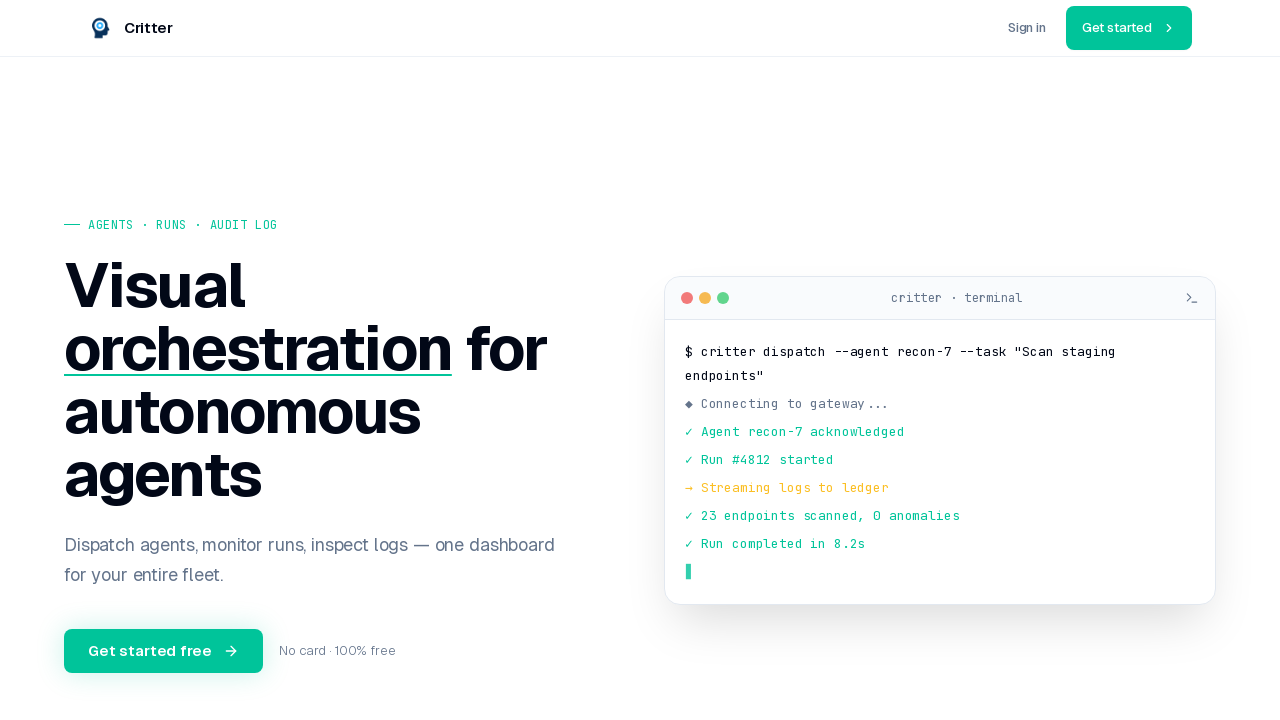